Tests table pagination functionality by iterating through paginated table rows to find a specific entry ("Archy J"), clicking the next button to navigate through pages until the entry is found.

Starting URL: http://syntaxprojects.com/table-pagination-demo.php

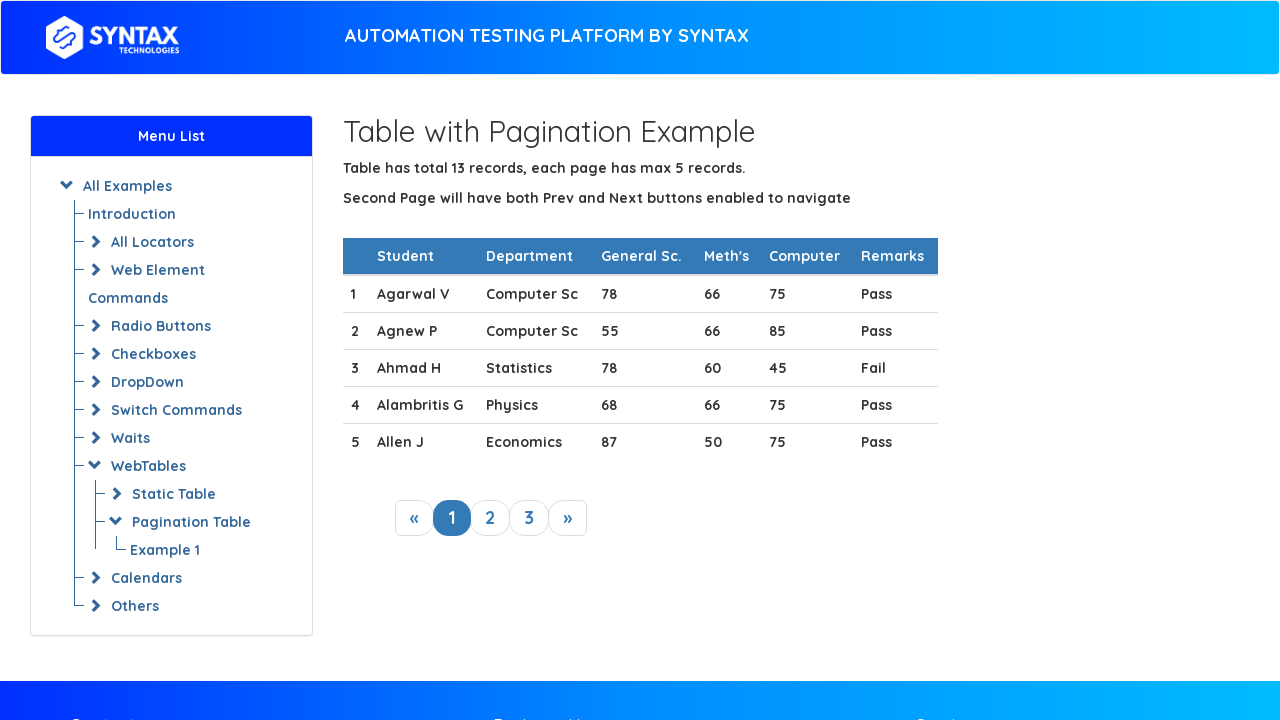

Waited for table to load
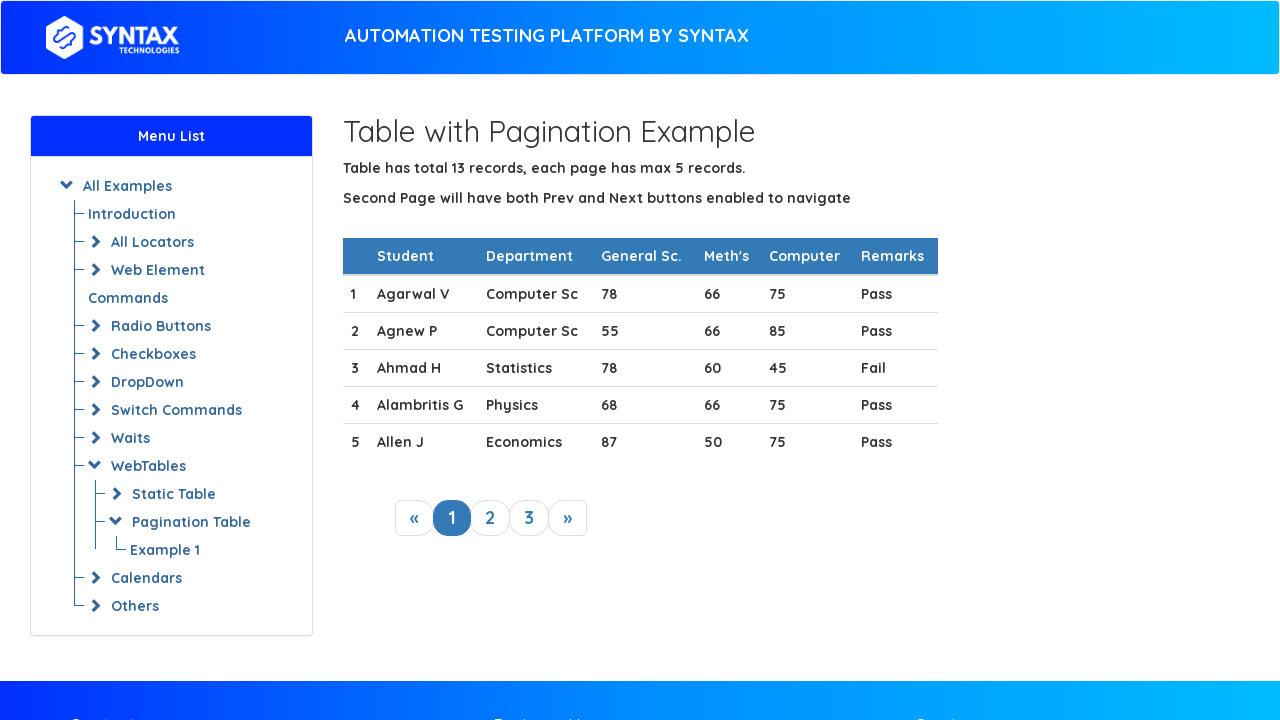

Retrieved all rows from current page
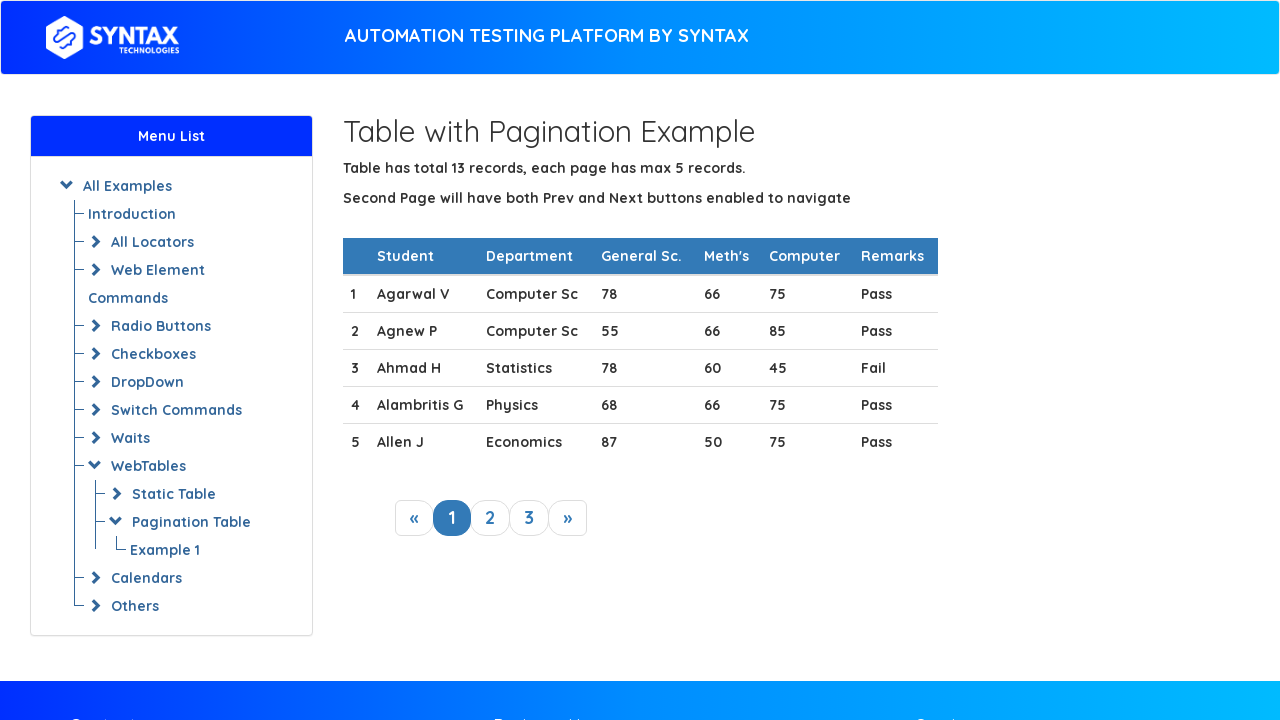

Clicked next button to navigate to next page at (568, 518) on a.next_link
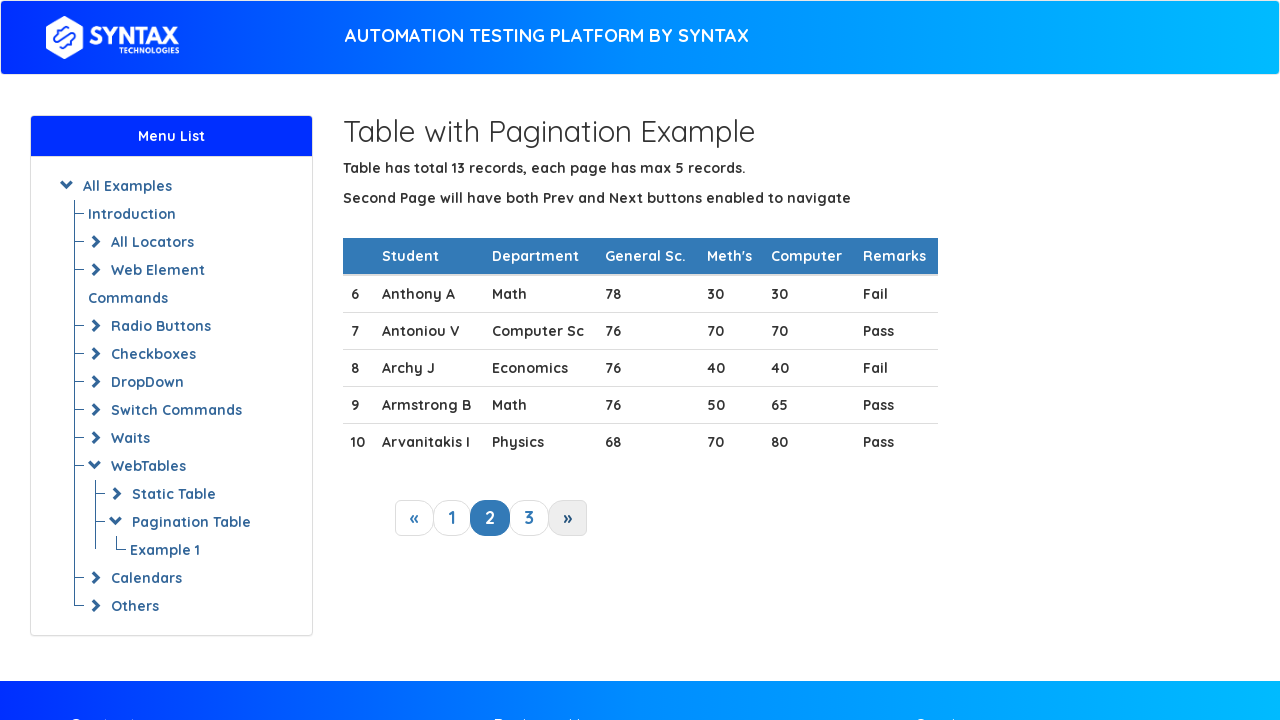

Waited for table to update after pagination
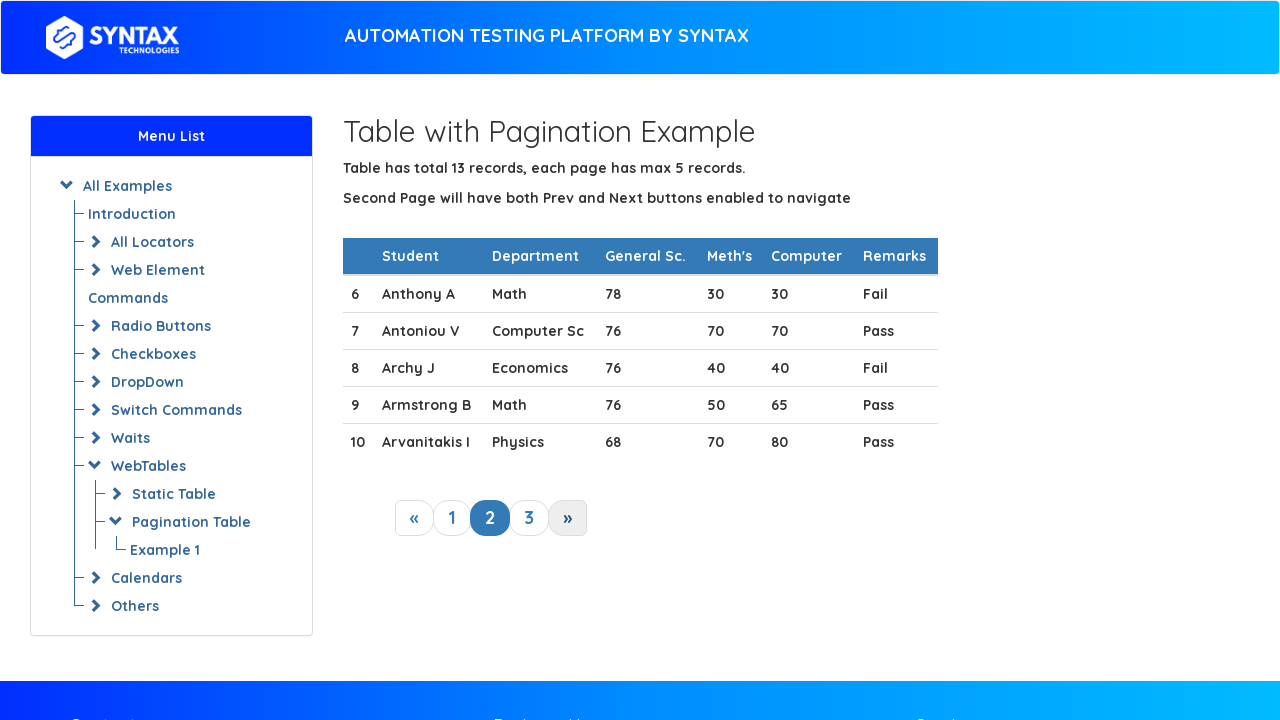

Retrieved all rows from current page
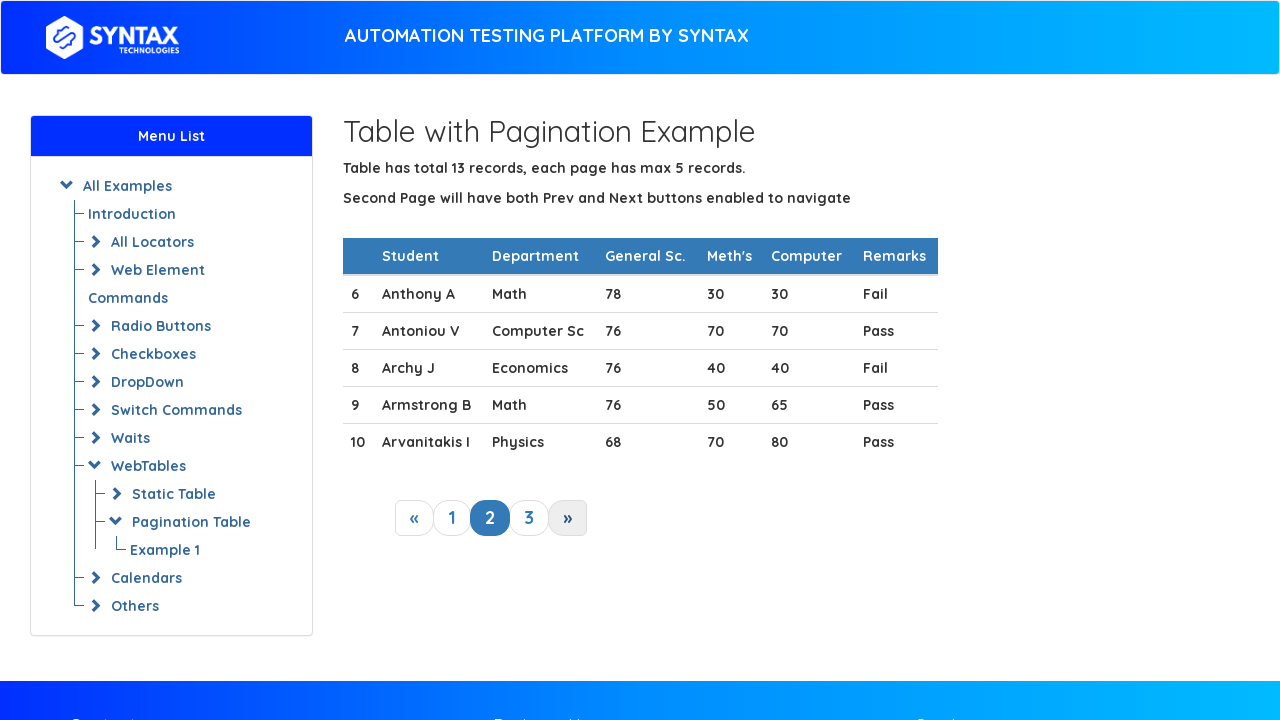

Found 'Archy J' in table row
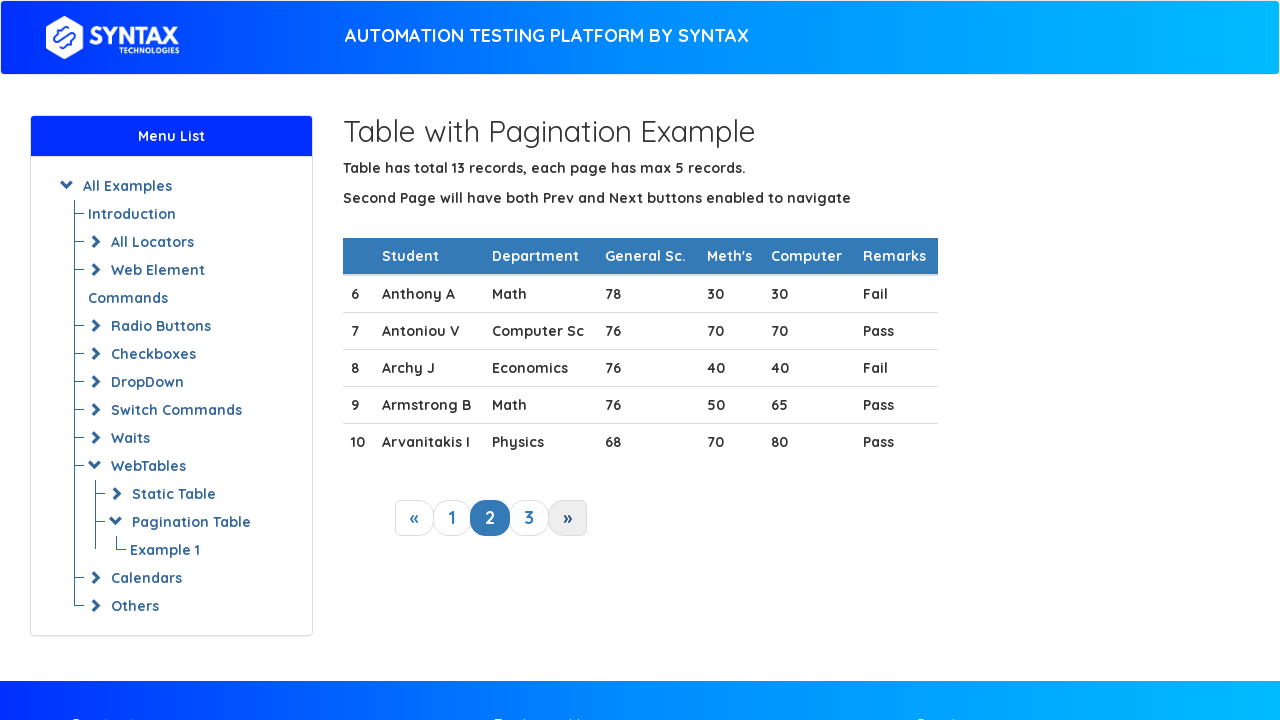

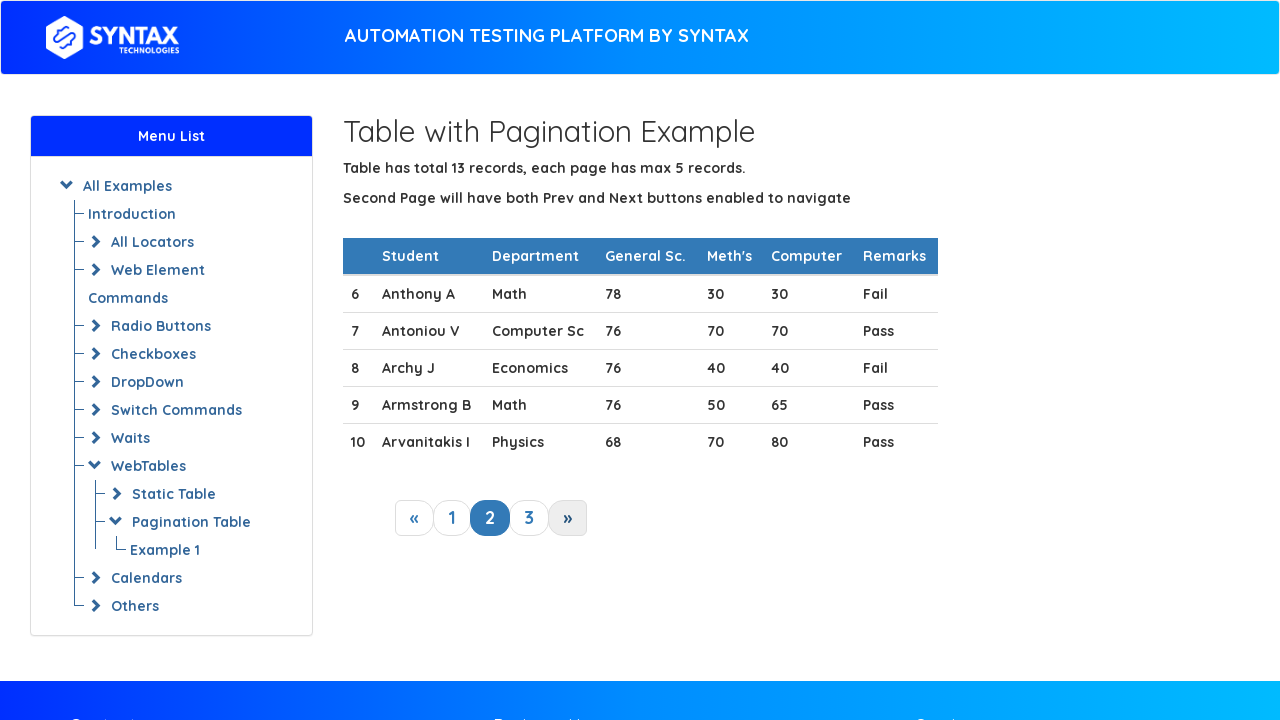